Navigates to a test automation practice page and locates the Wikipedia search input element

Starting URL: https://testautomationpractice.blogspot.com

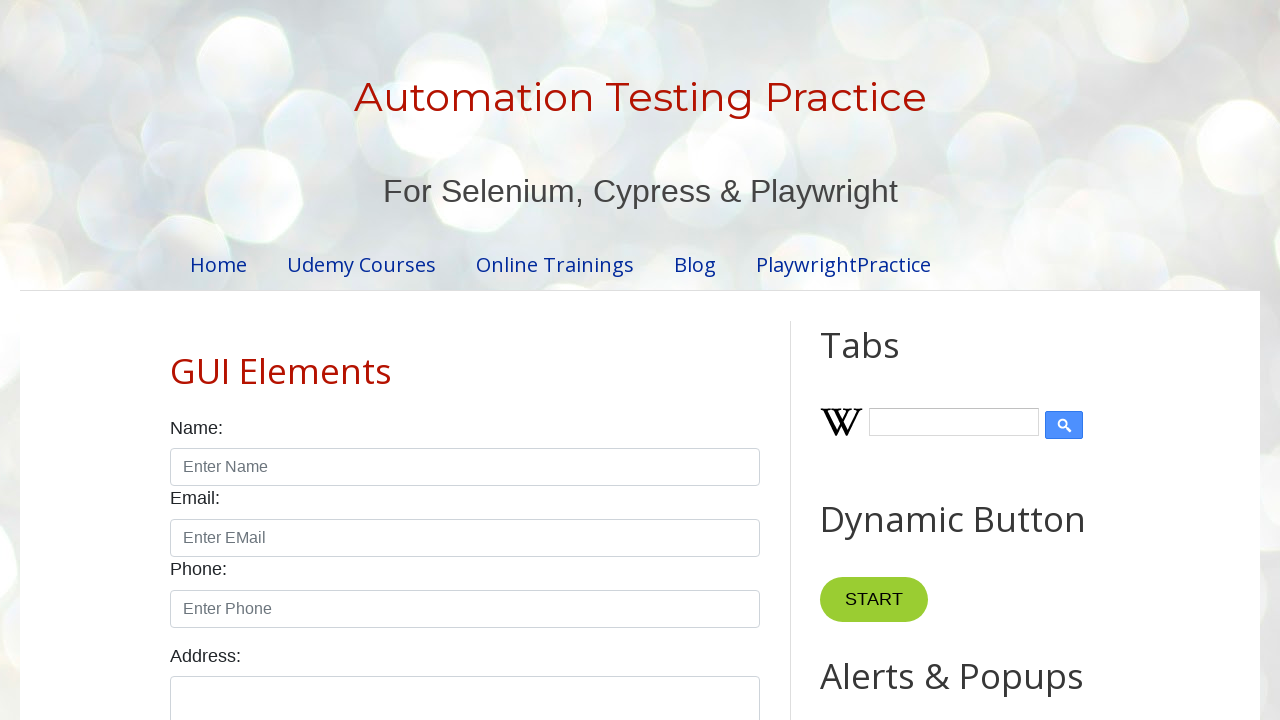

Navigated to test automation practice page
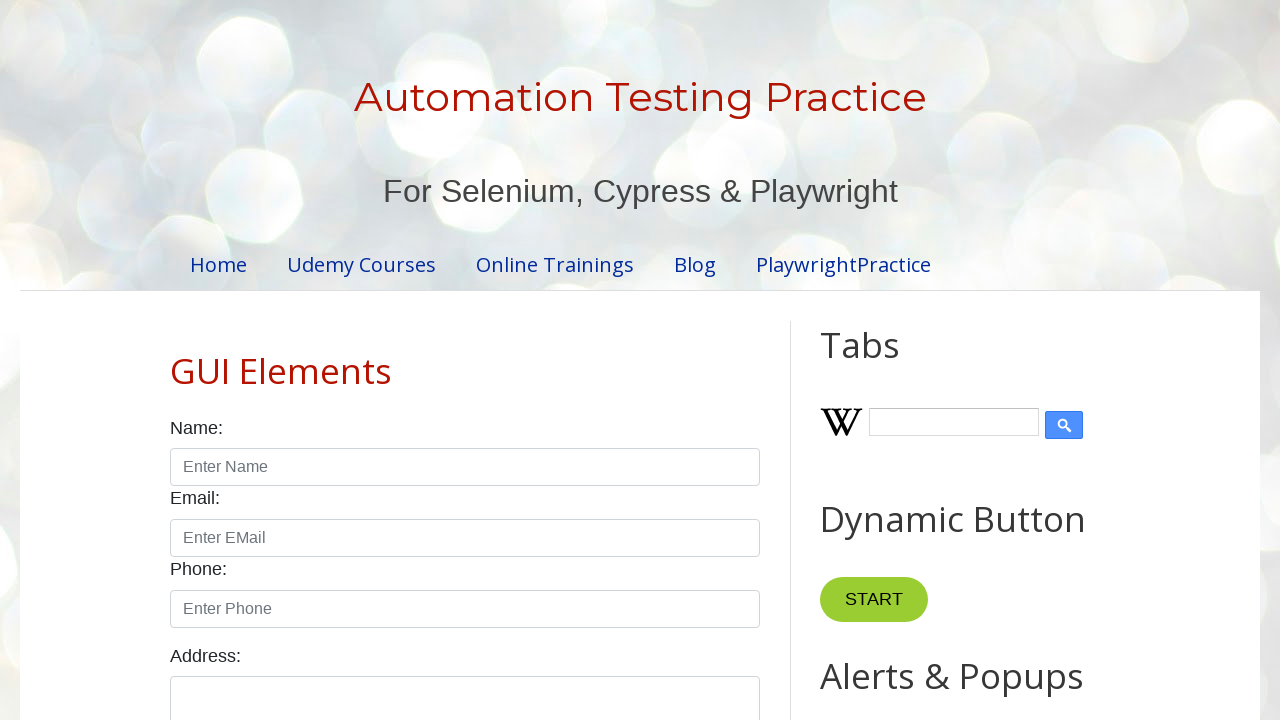

Located Wikipedia search input element
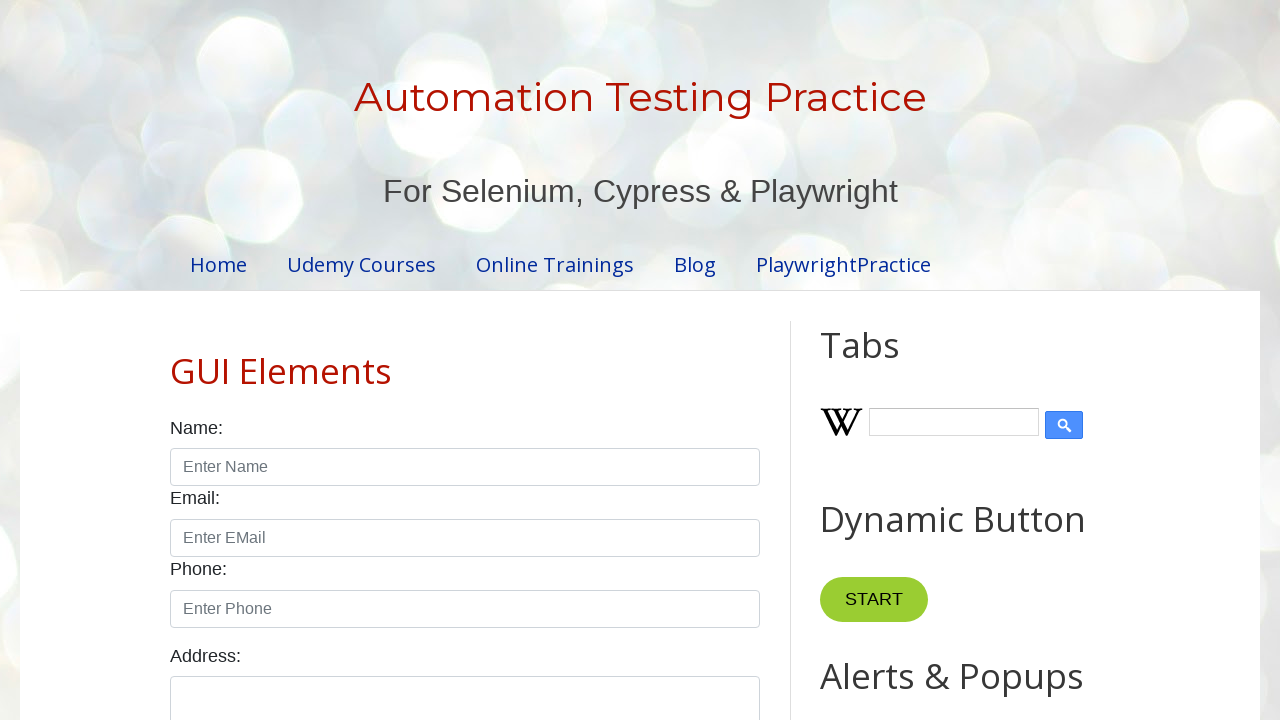

Verified Wikipedia search input element is visible and ready
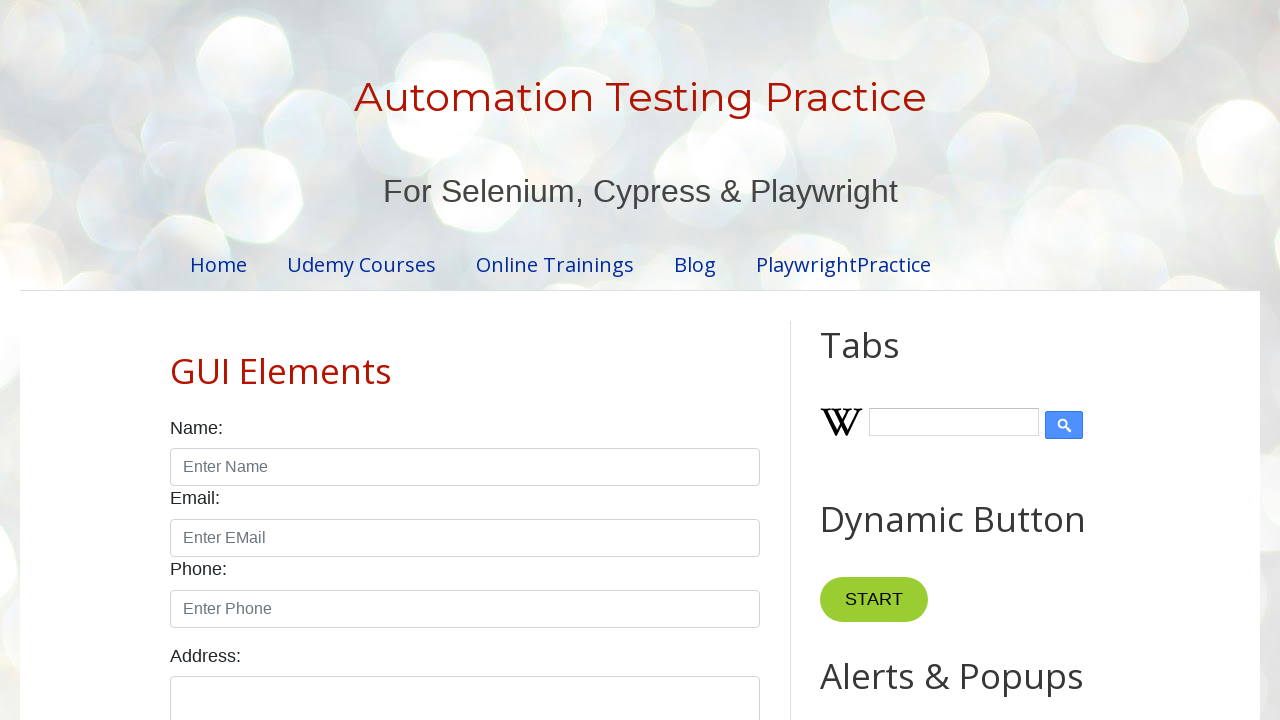

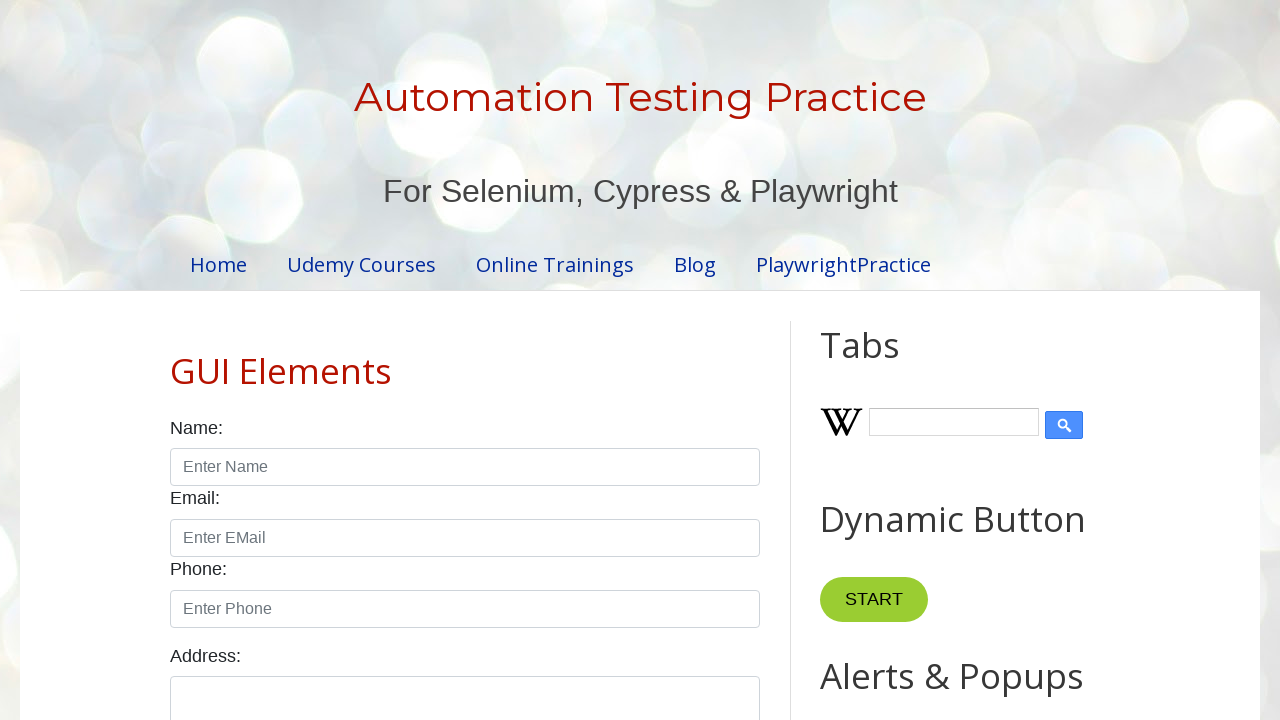